Tests drag and drop functionality on jQuery UI demo page by dragging an element from source to target location

Starting URL: https://jqueryui.com/droppable/

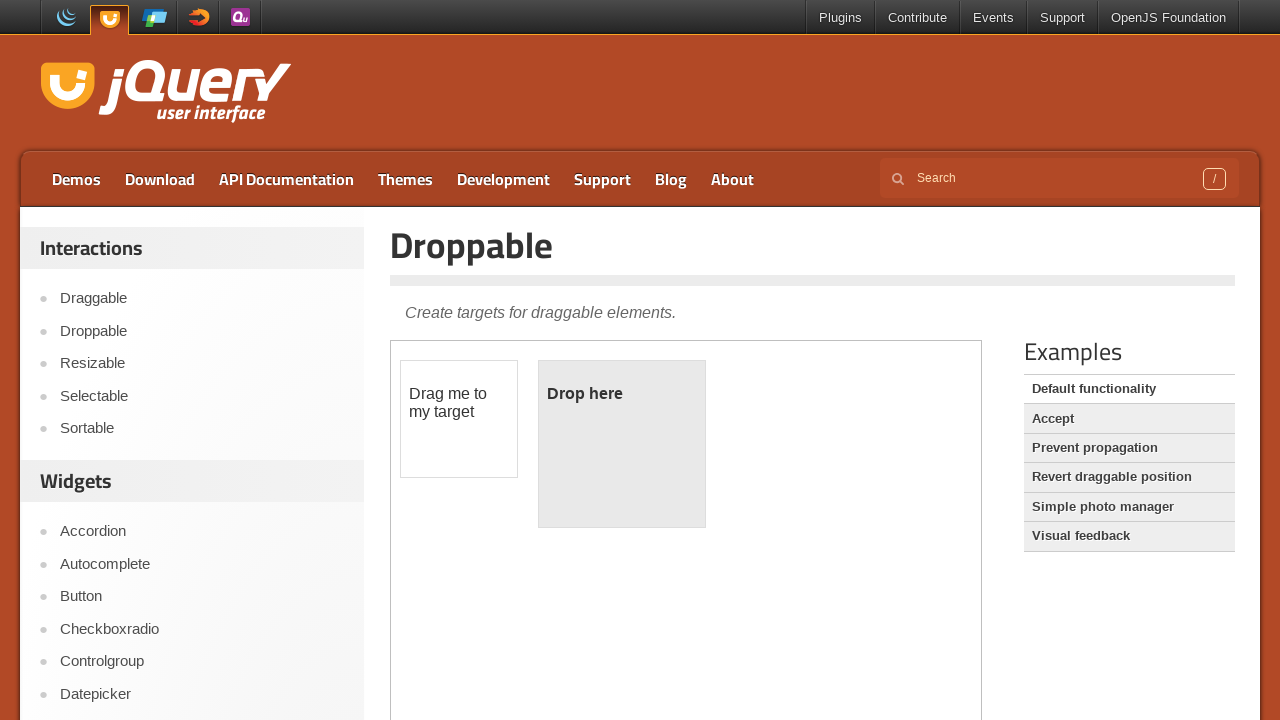

Located demo iframe
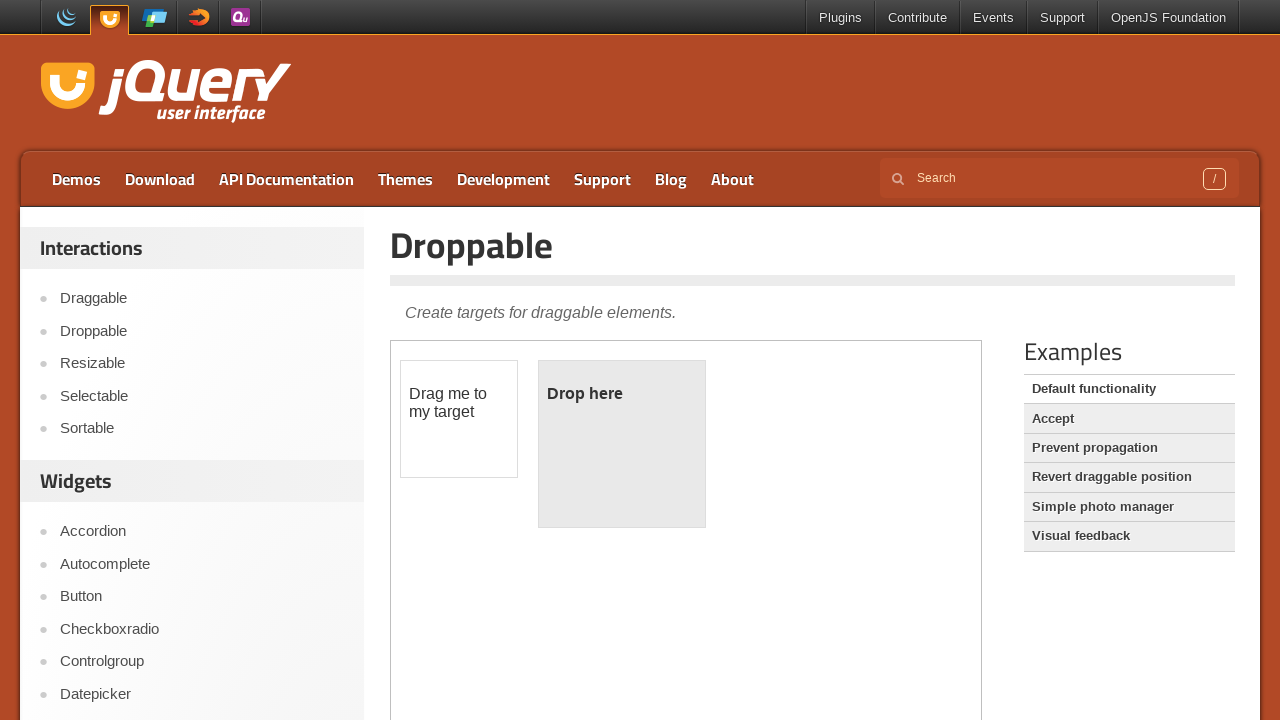

Located draggable source element
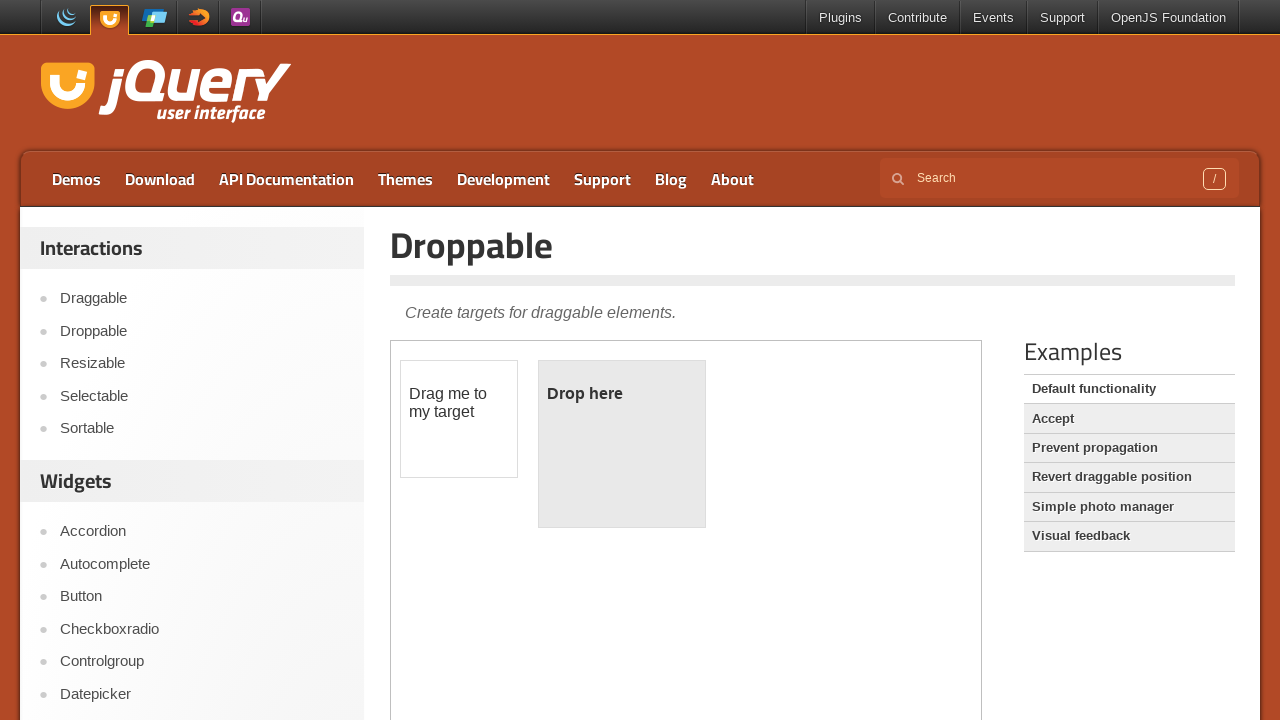

Located droppable target element
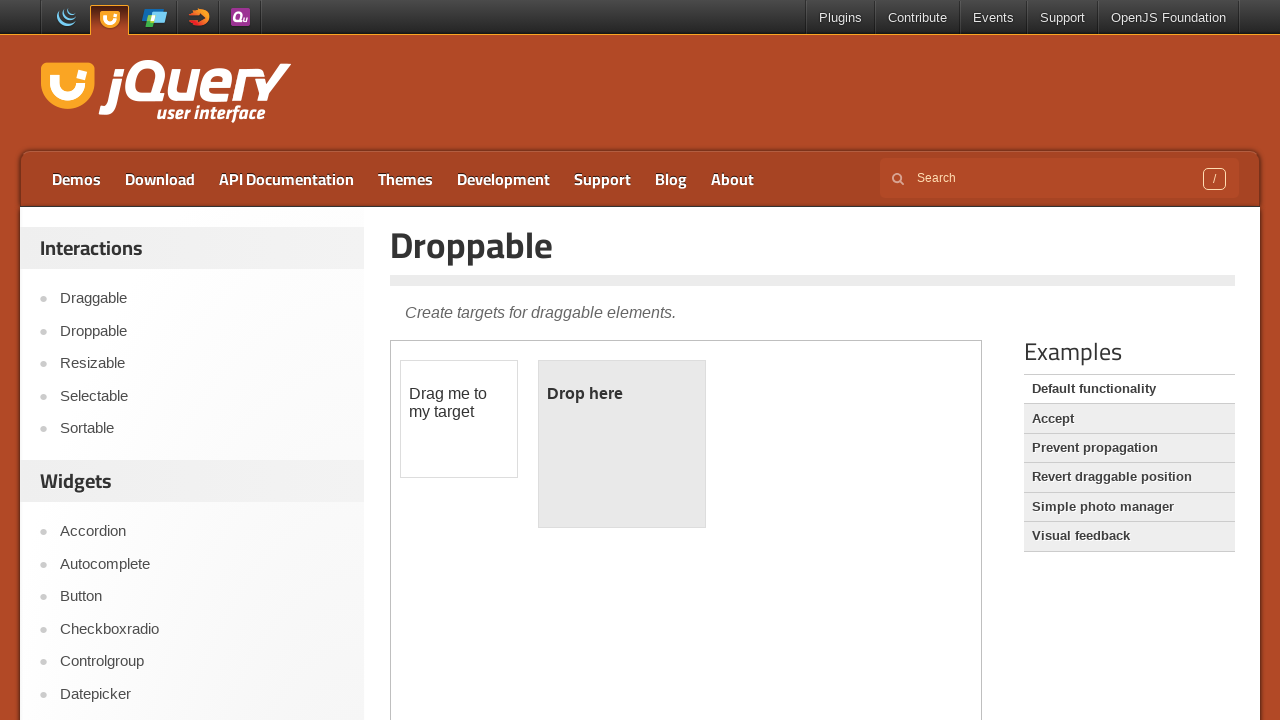

Dragged source element to target element at (622, 444)
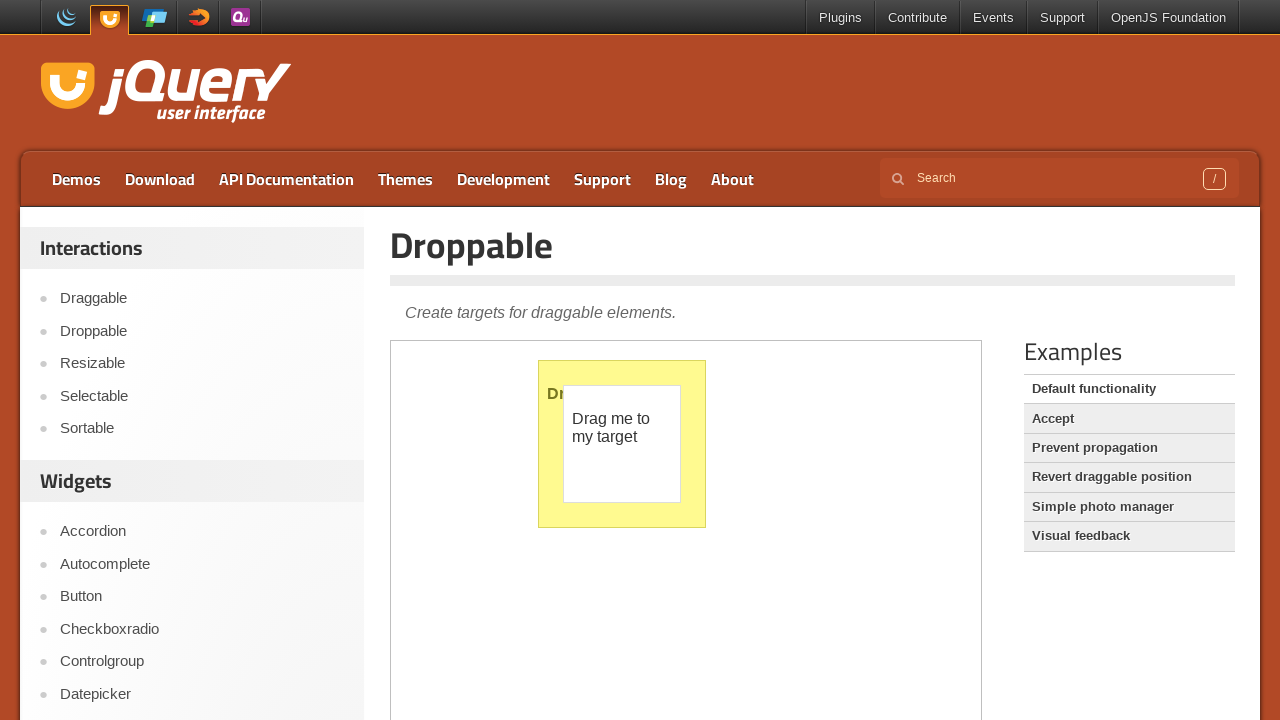

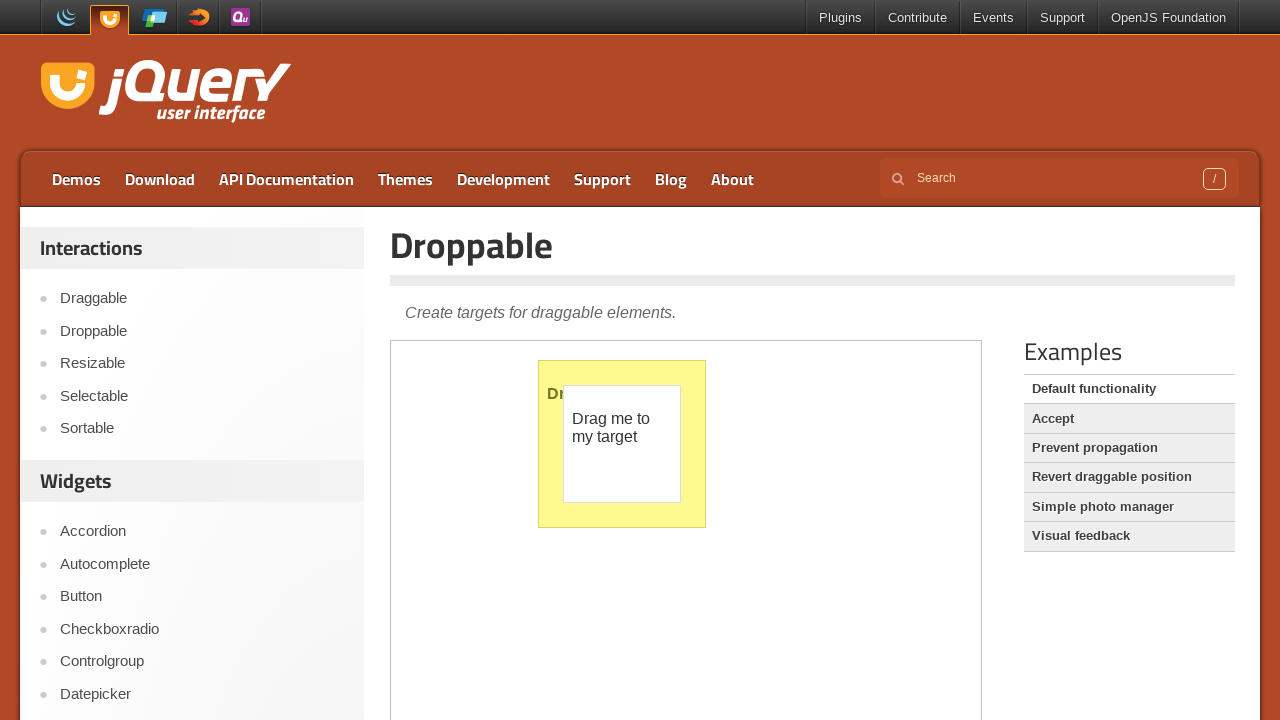